Navigates to the Demoblaze demo store and verifies the page title matches the expected value "STORE"

Starting URL: https://www.demoblaze.com/

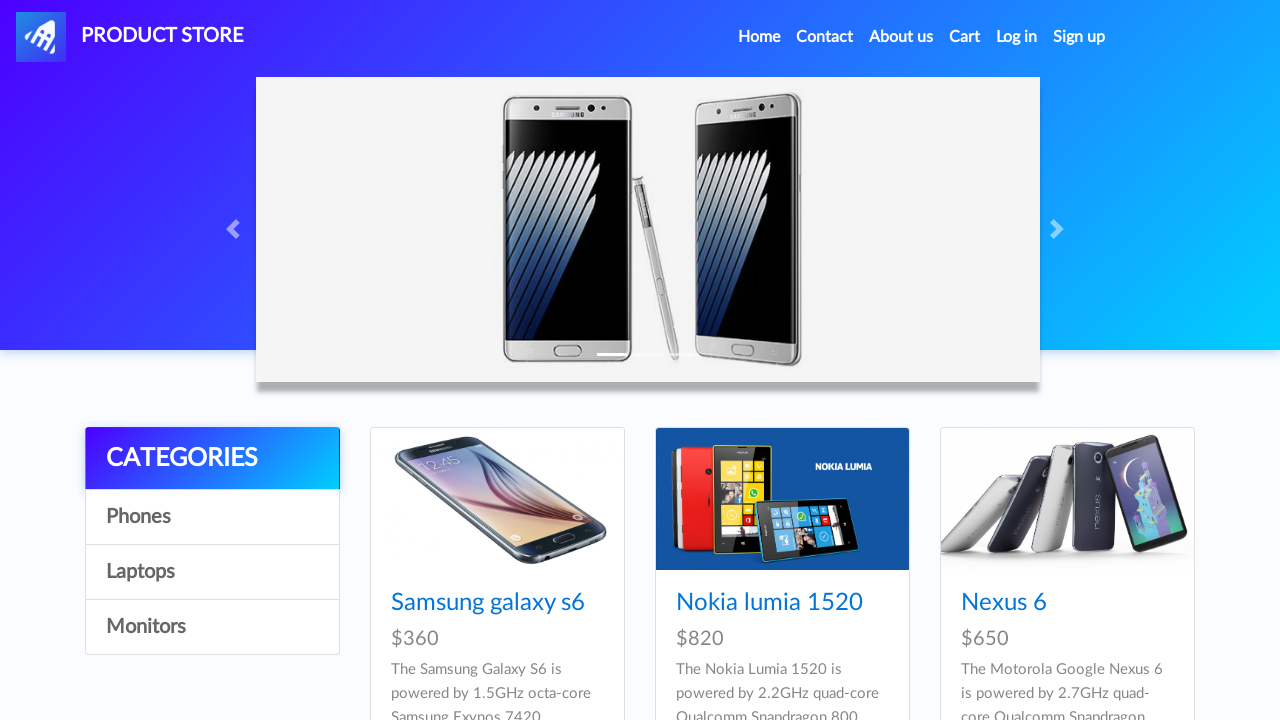

Waited for page to load (domcontentloaded state)
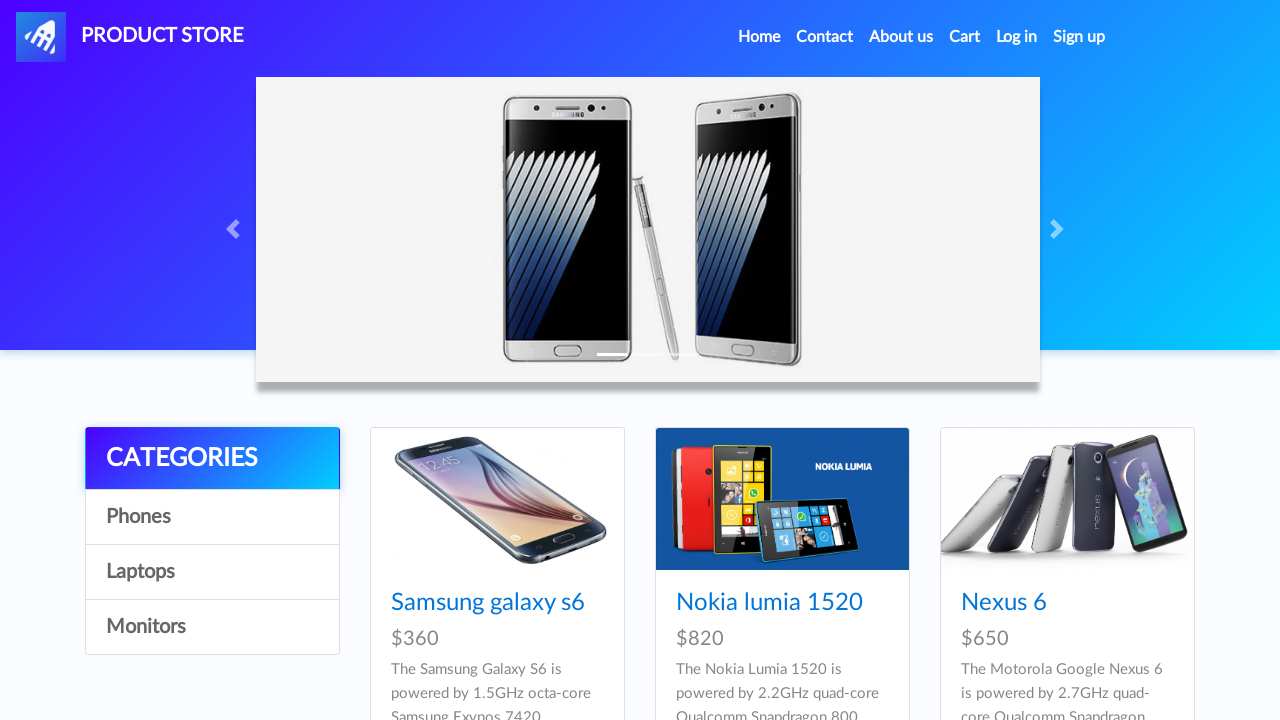

Retrieved page title
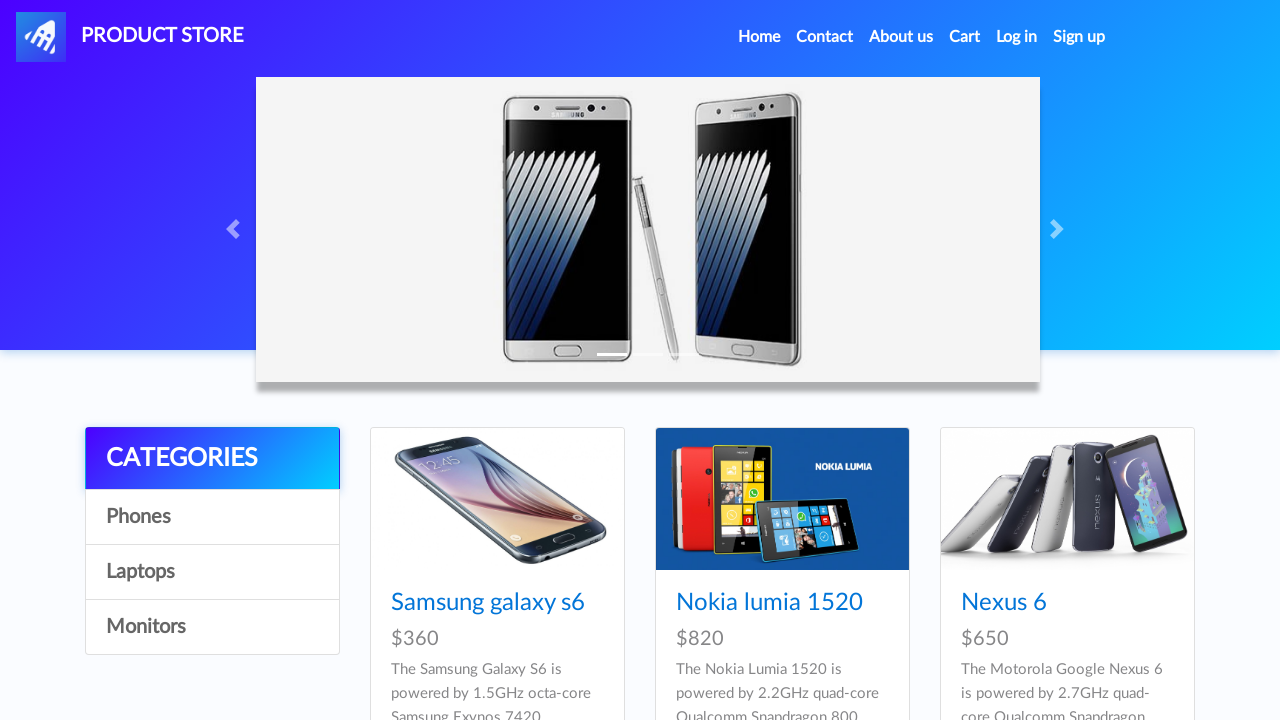

Set expected title to 'STORE'
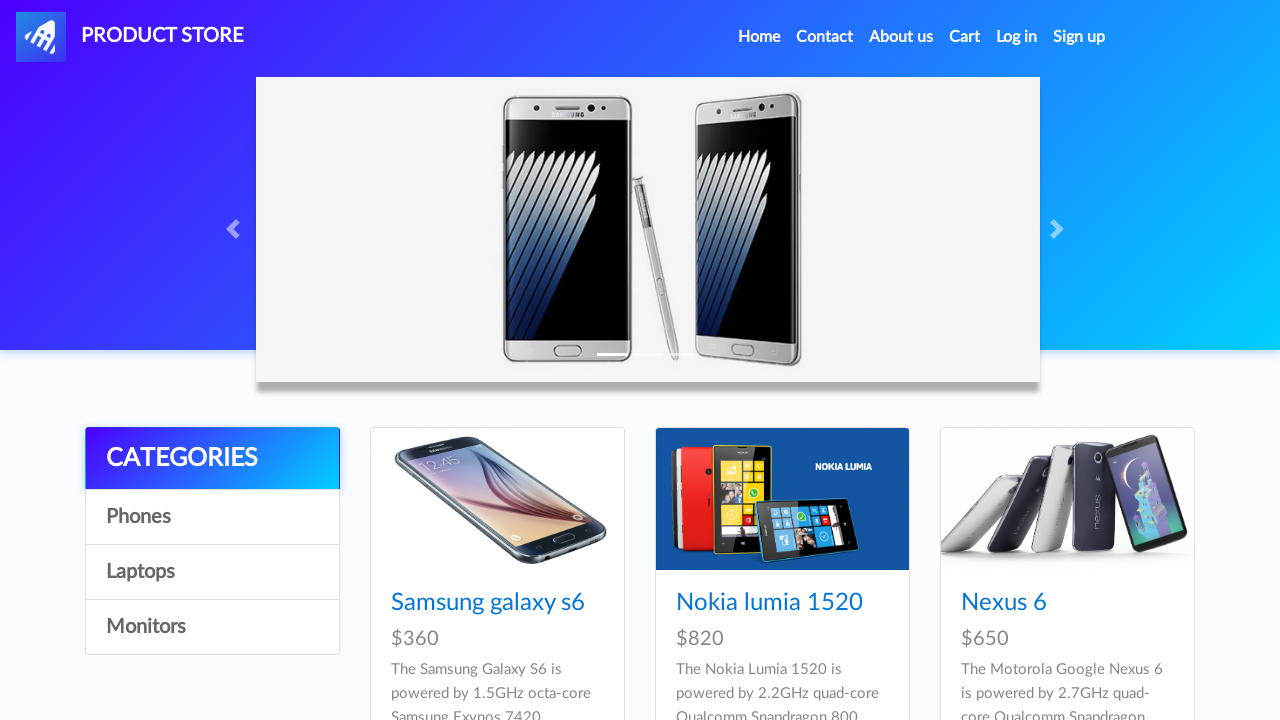

Verified page title matches expected value 'STORE'
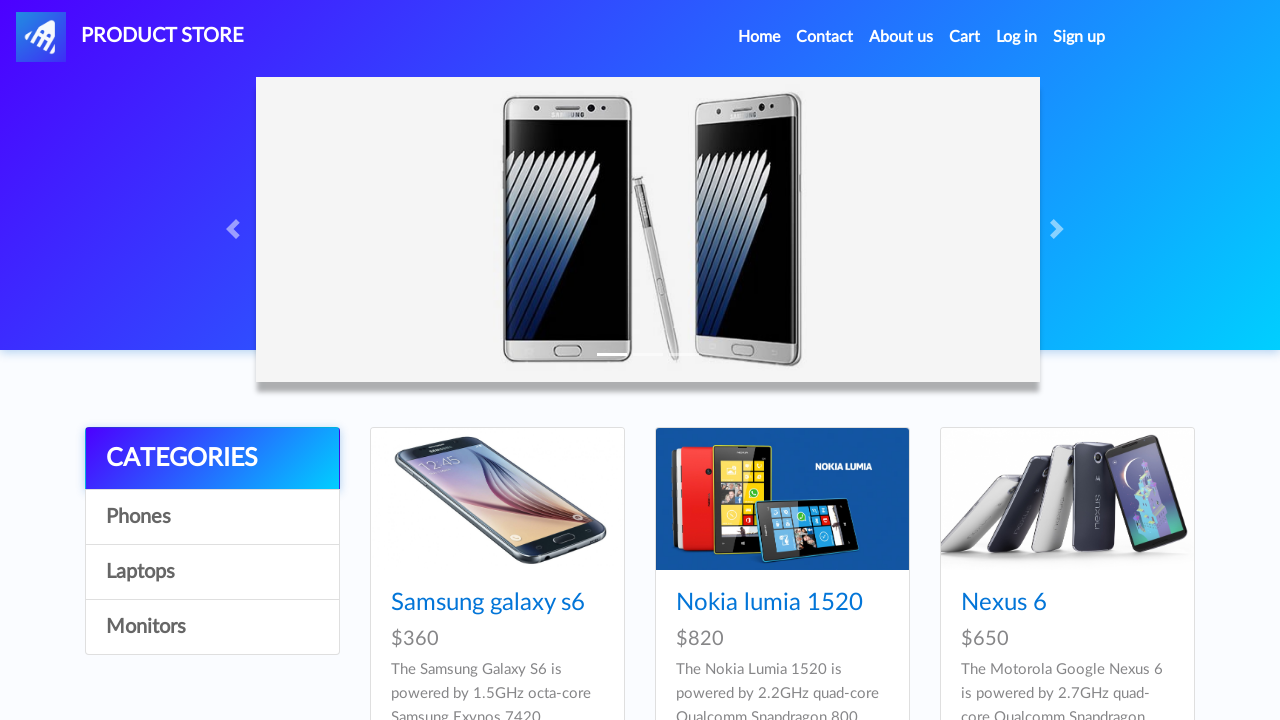

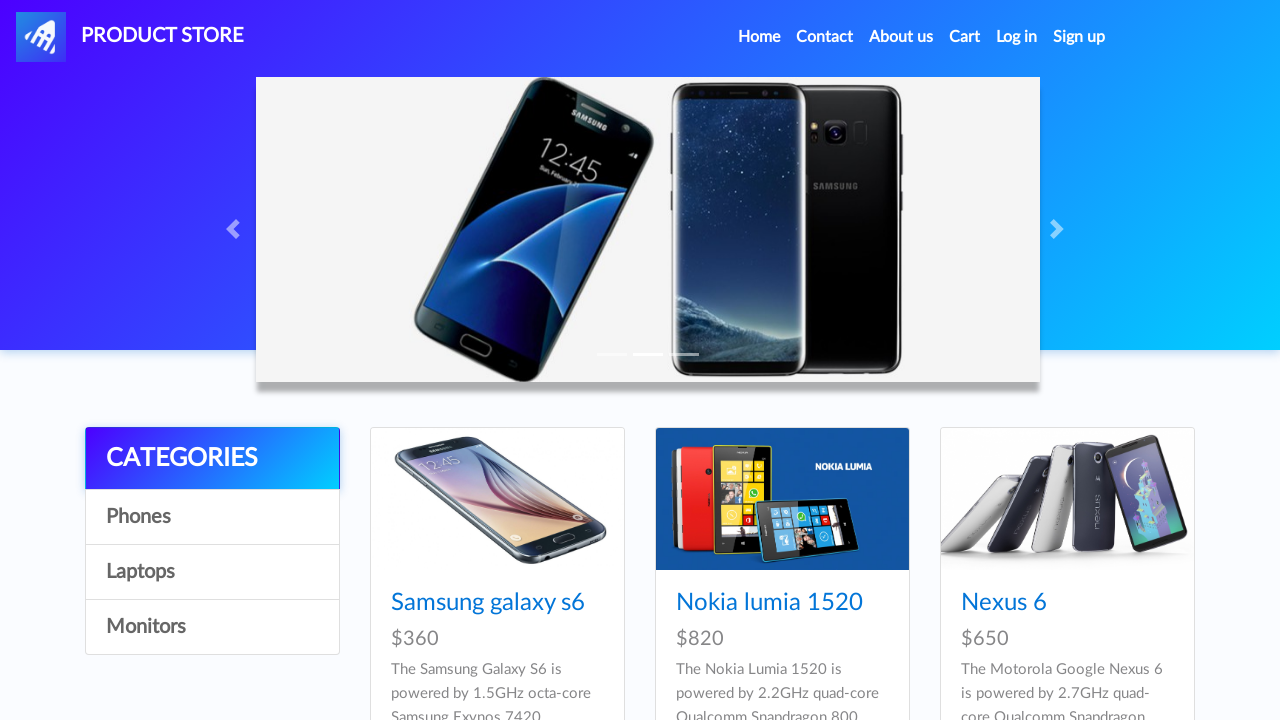